Tests adding a new record to a web table form by filling out all fields (first name, last name, email, age, salary, department), submitting, then editing the record's first name field.

Starting URL: https://demoqa.com/webtables

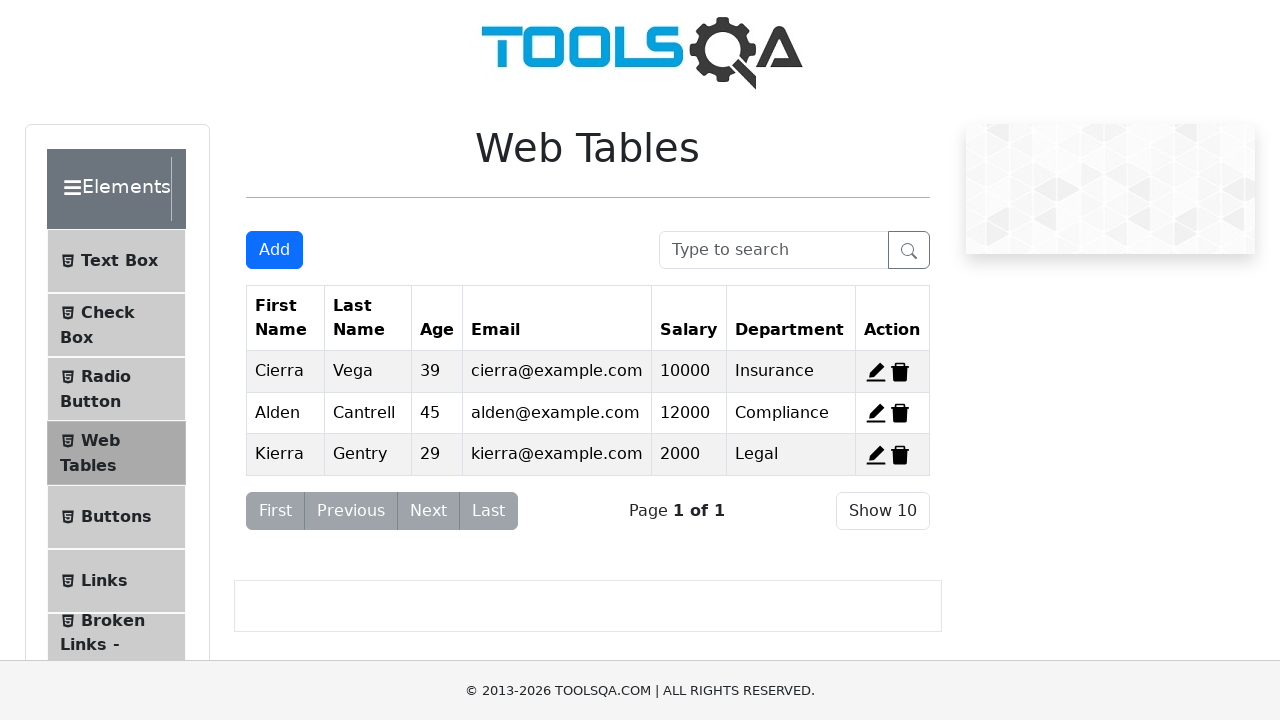

Clicked Add New Record button at (274, 250) on #addNewRecordButton
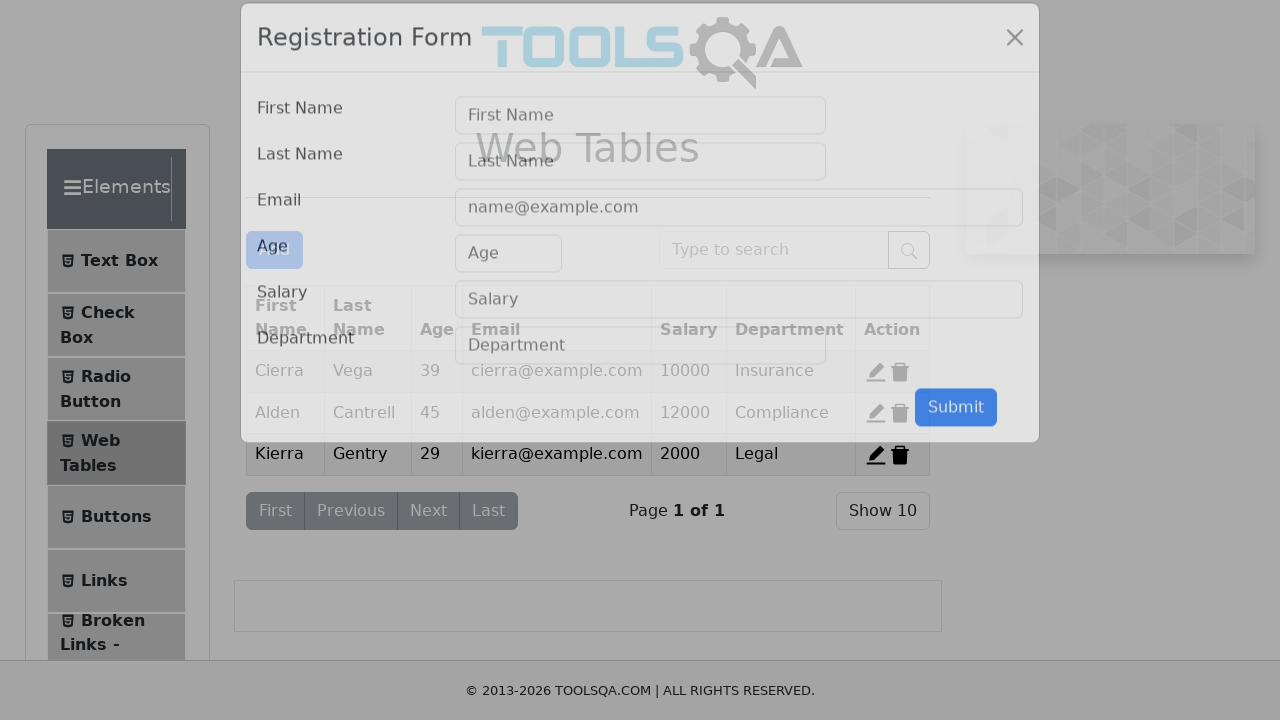

Filled first name field with 'Veysel' on input#firstName
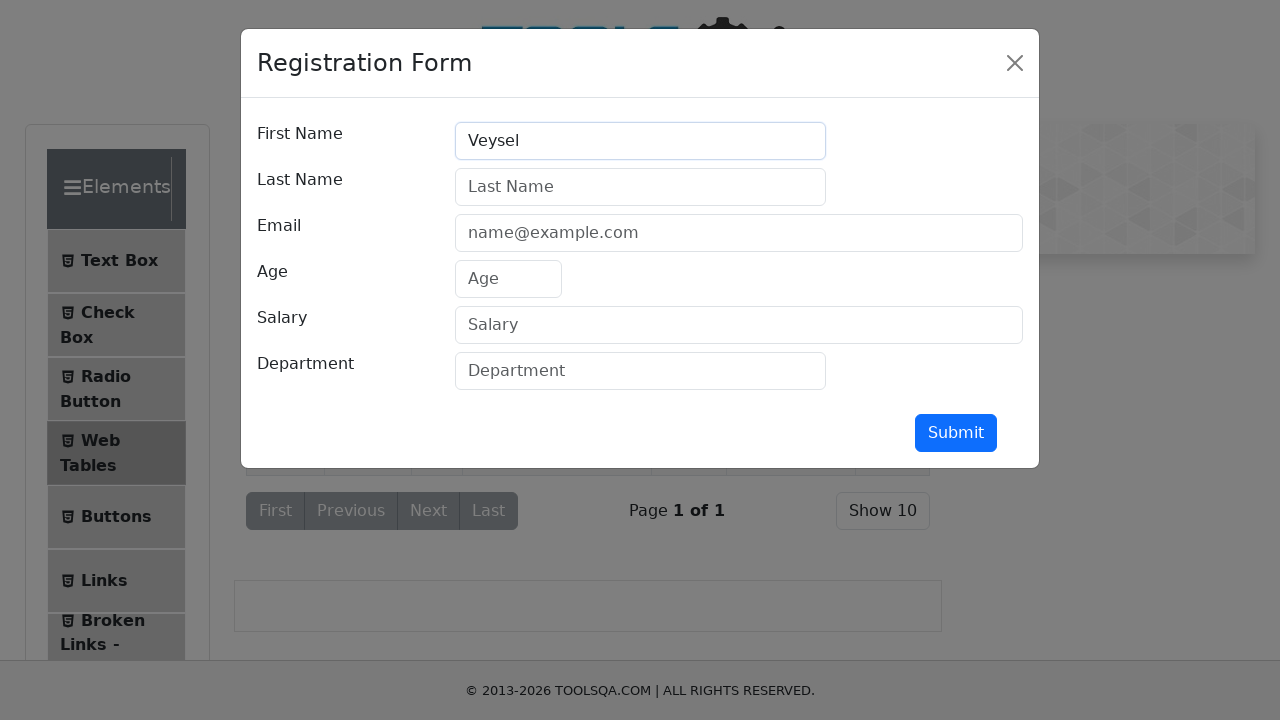

Filled last name field with 'Can' on input#lastName
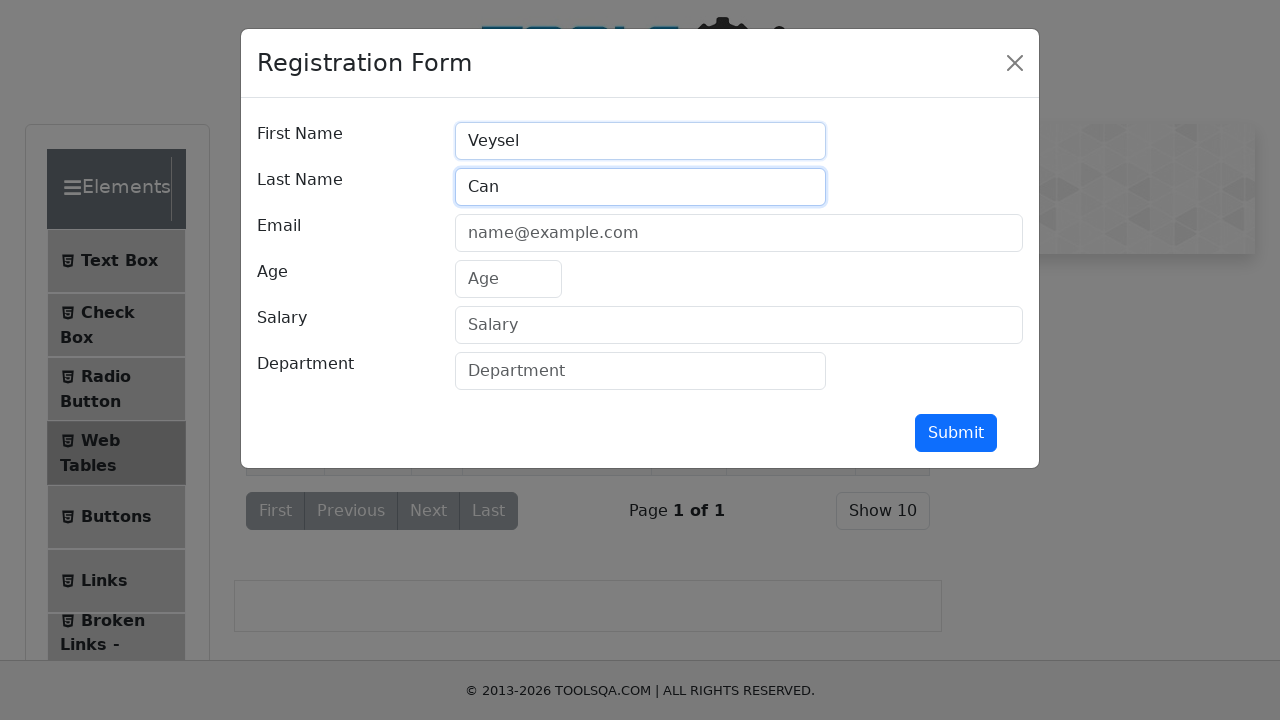

Filled email field with 'veyselcancergel@gmail.com' on input#userEmail
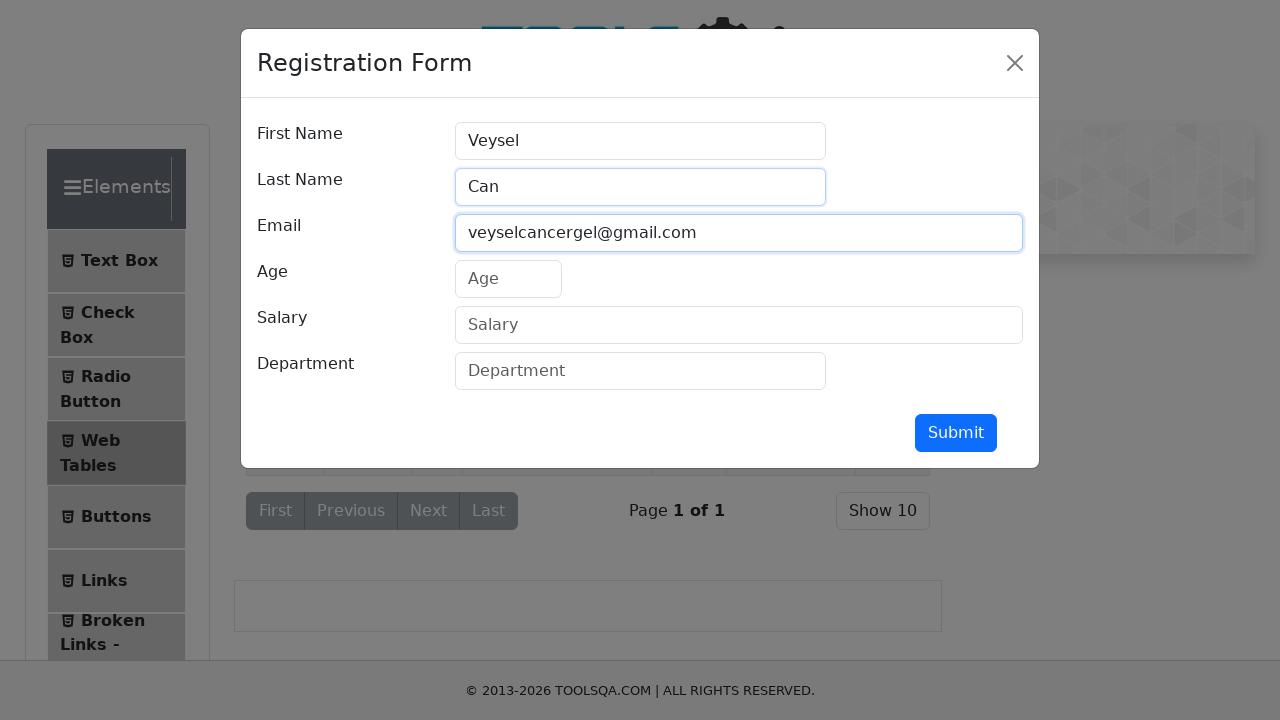

Filled age field with '35' on input#age
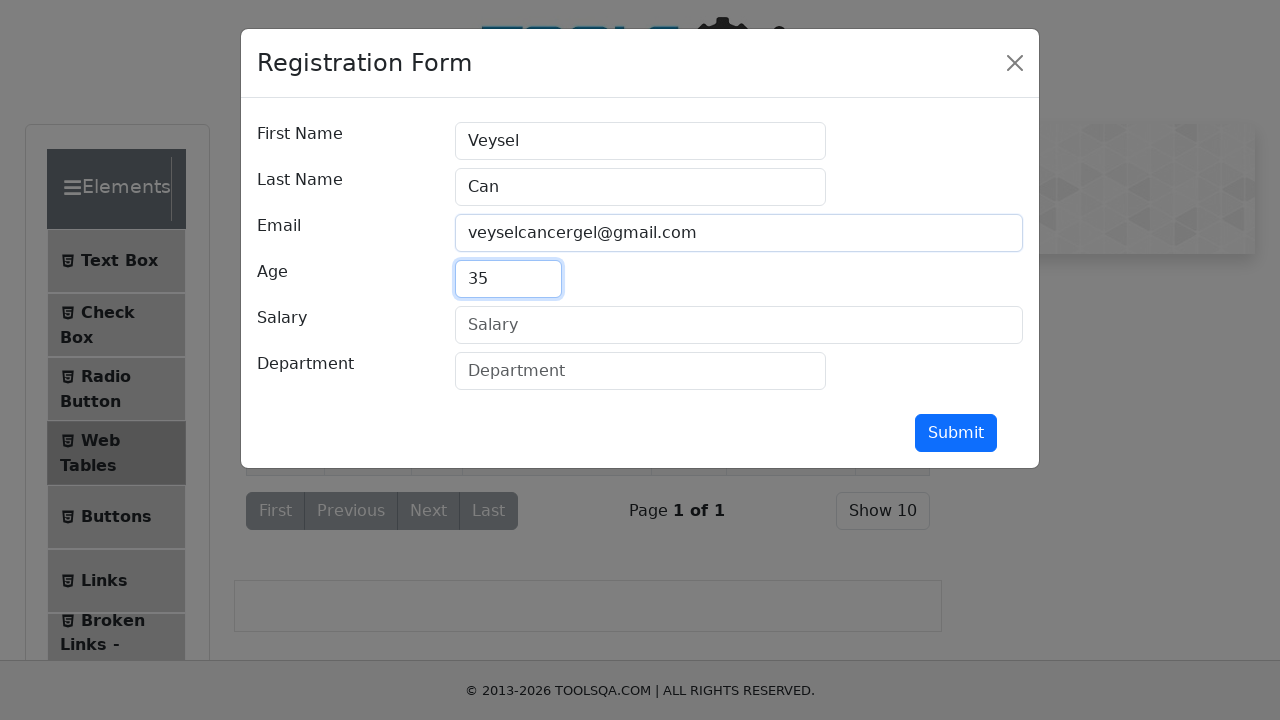

Filled salary field with '5000' on input#salary
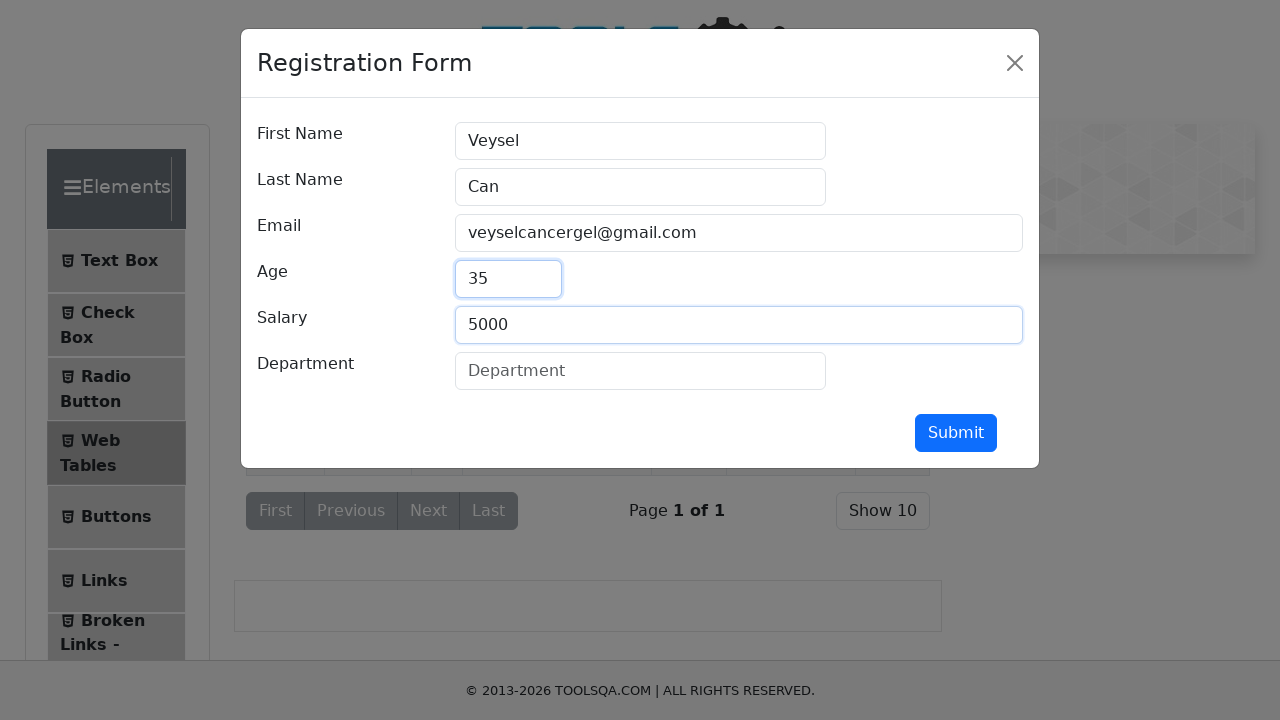

Filled department field with 'Quality' on input#department
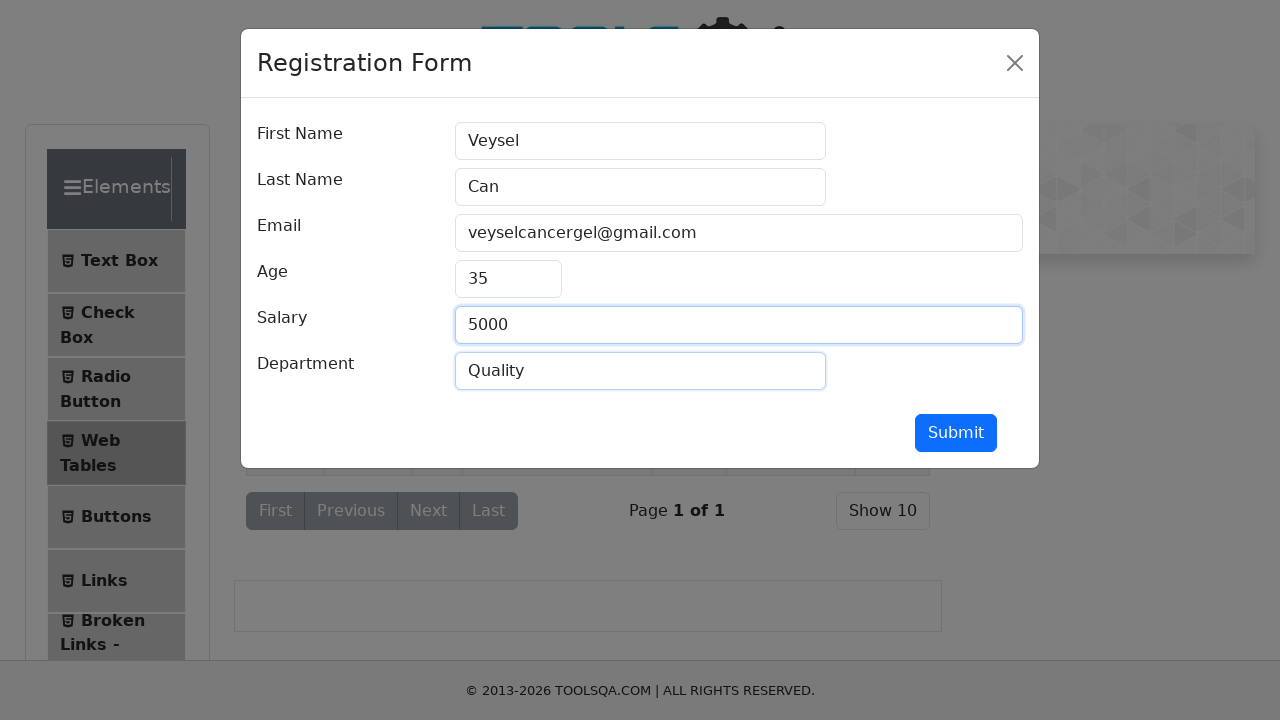

Clicked submit button to add new record at (956, 433) on #submit
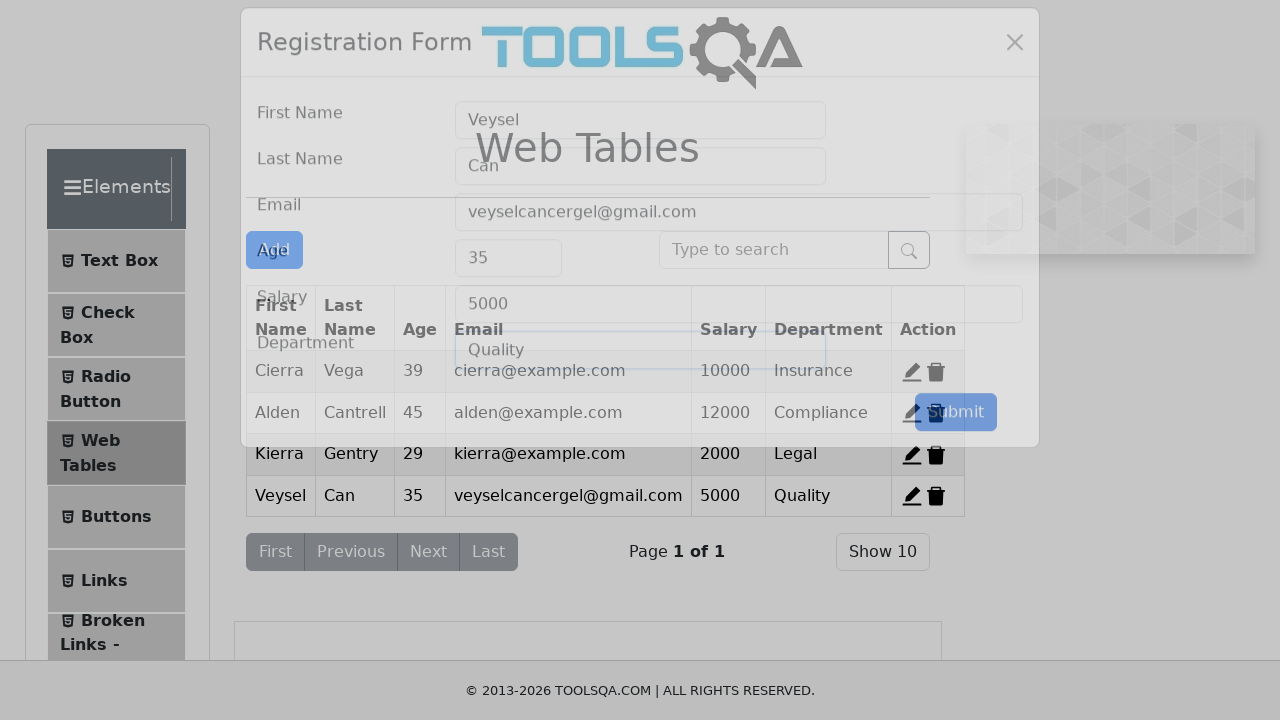

Clicked edit button for record 4 at (912, 496) on #edit-record-4
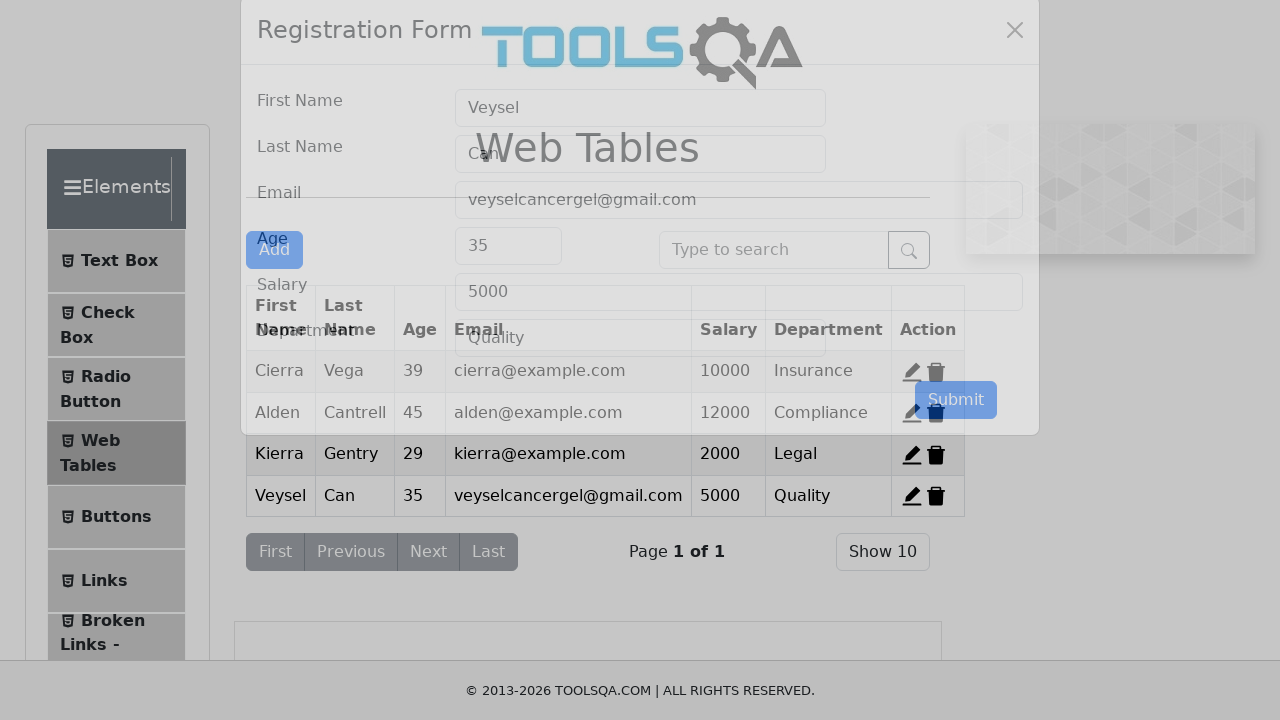

Updated first name field to 'Veysel2' on input#firstName
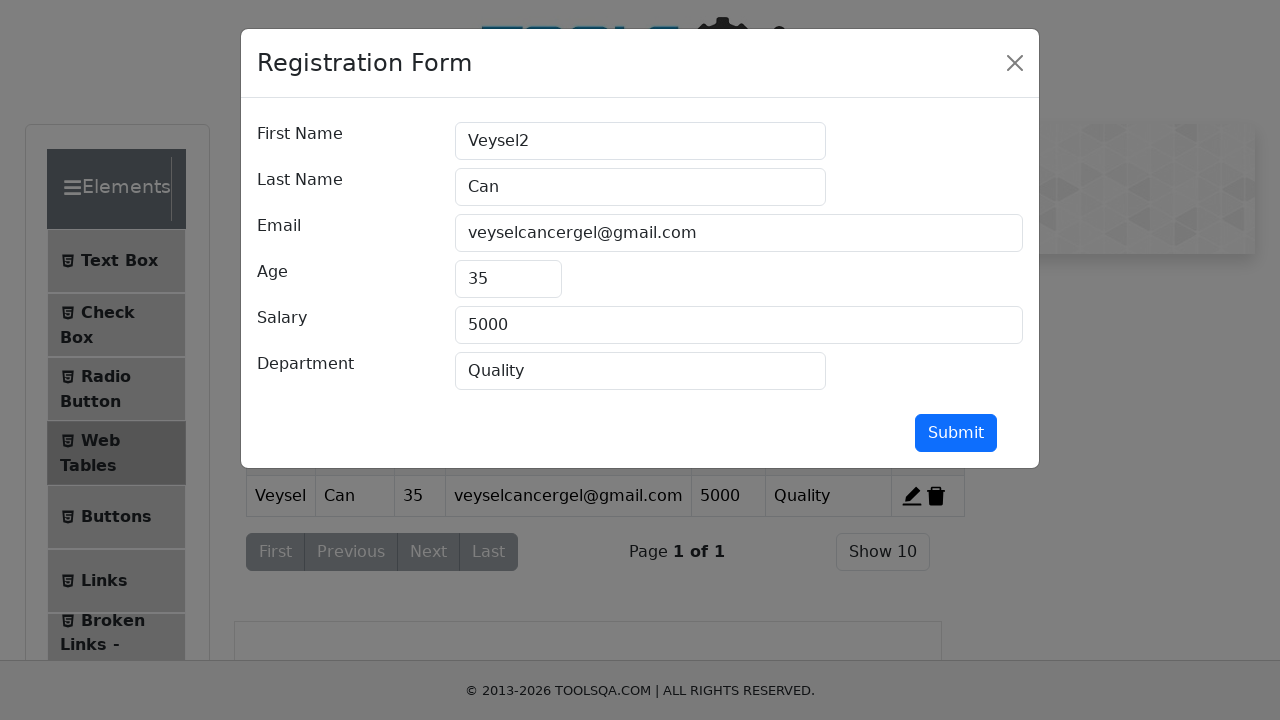

Clicked submit button to save edited record at (956, 433) on #submit
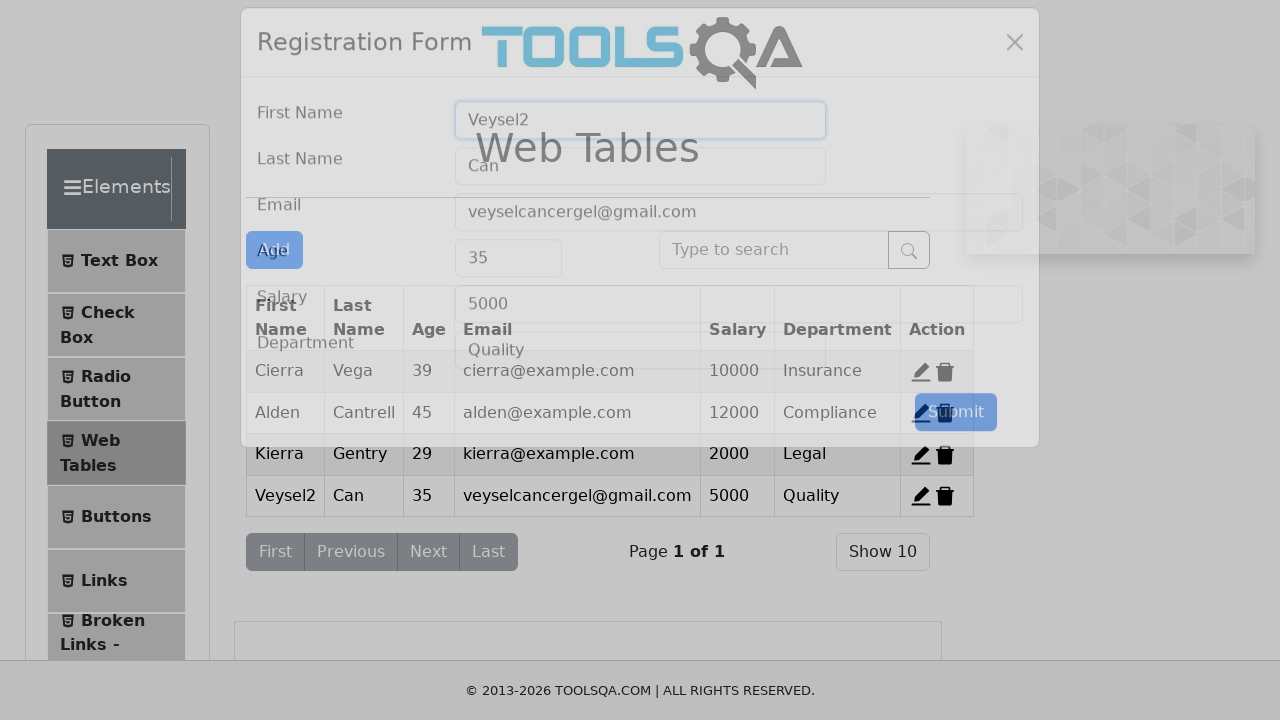

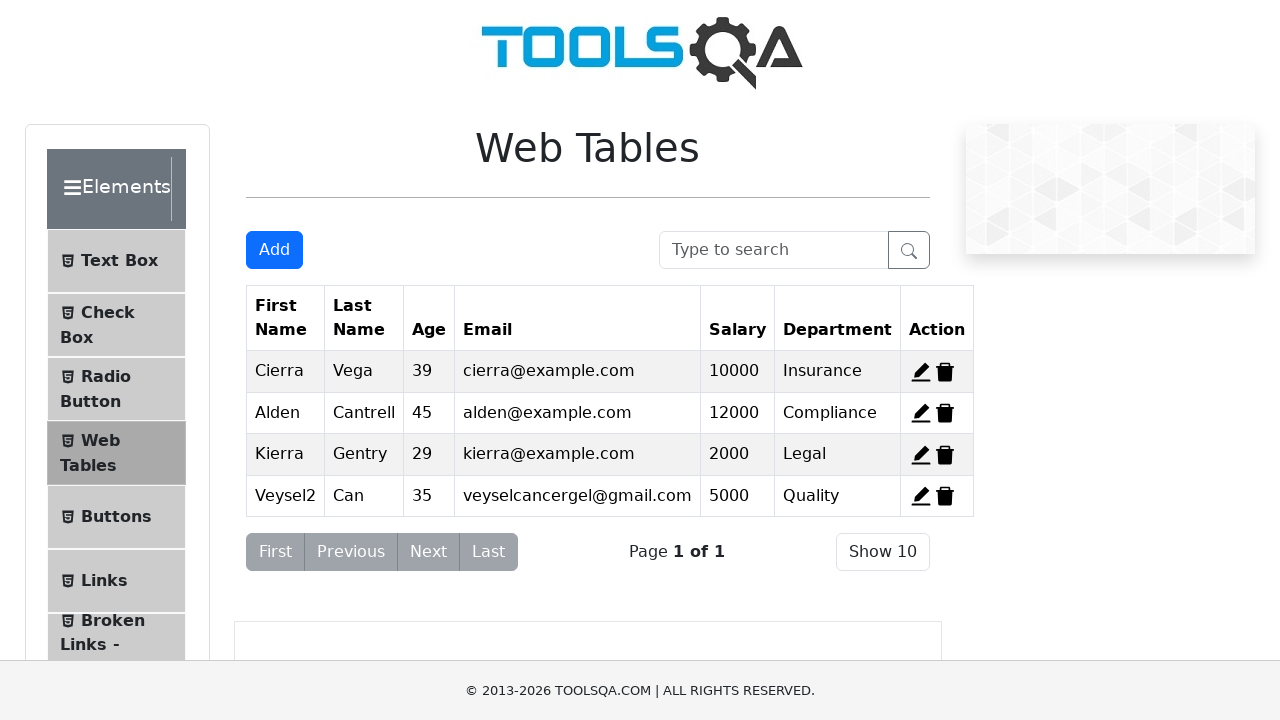